Verifies that the page title is not "youTube" (with lowercase 'y')

Starting URL: https://www.youtube.com

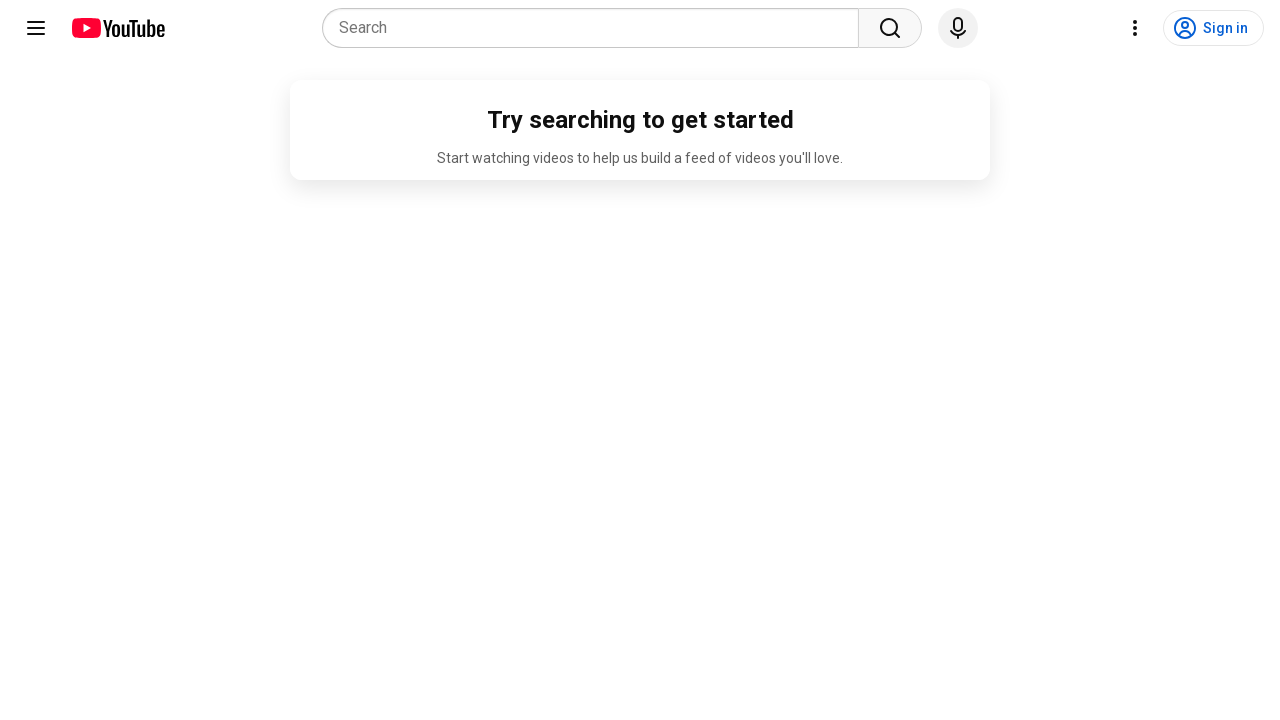

Navigated to https://www.youtube.com
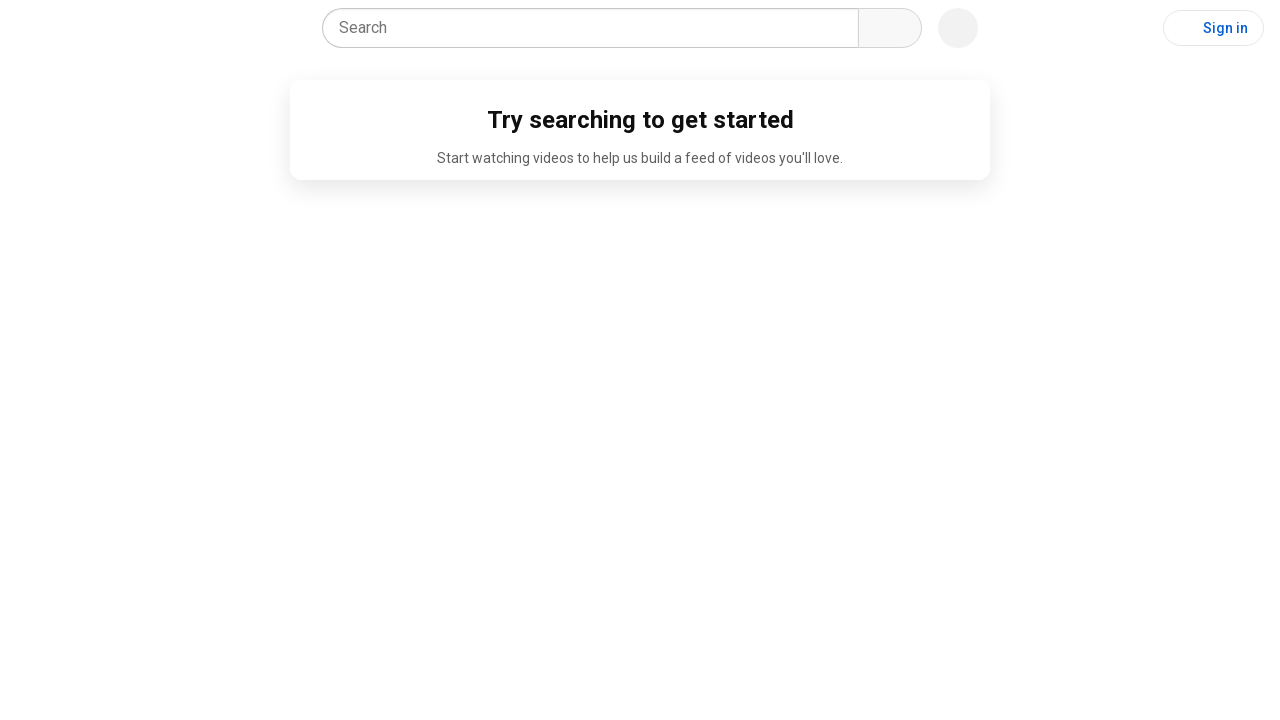

Verified that page title is not 'youTube' (with lowercase 'y')
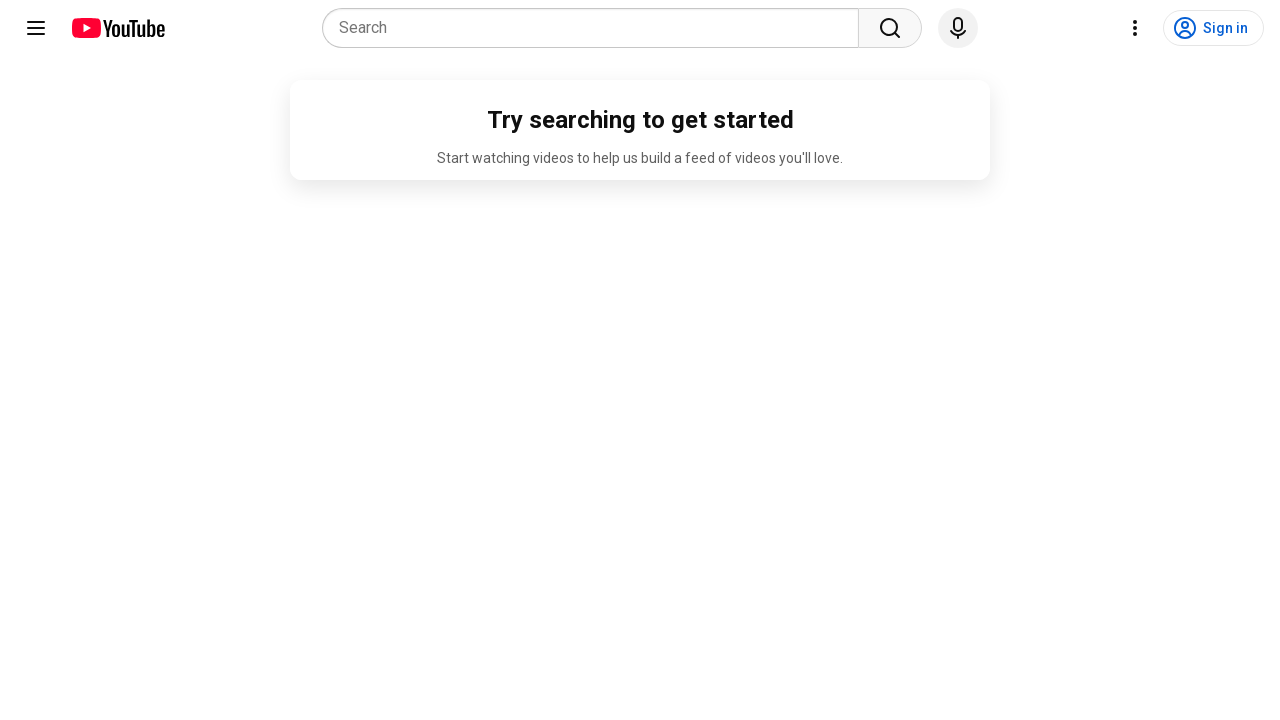

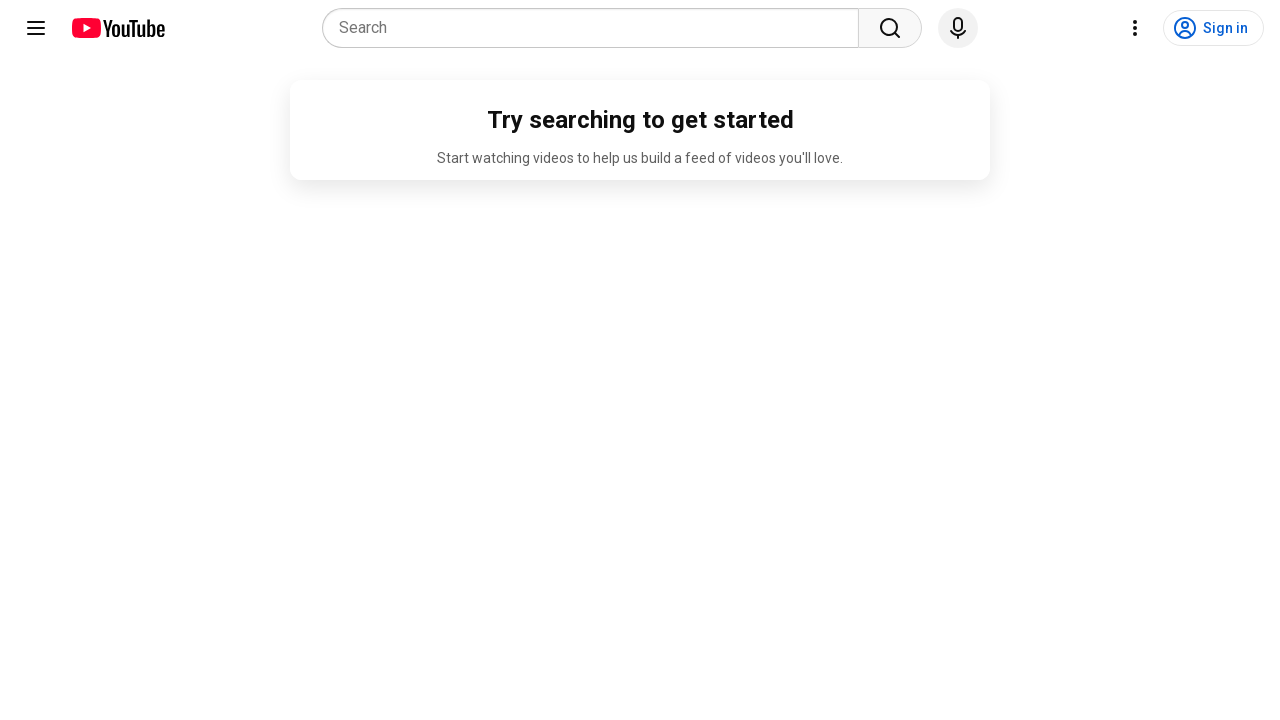